Navigates to NFL Fantasy trends page, waits for the main content to load, and verifies pagination by clicking through to the next page of player data.

Starting URL: https://fantasy.nfl.com/research/trends

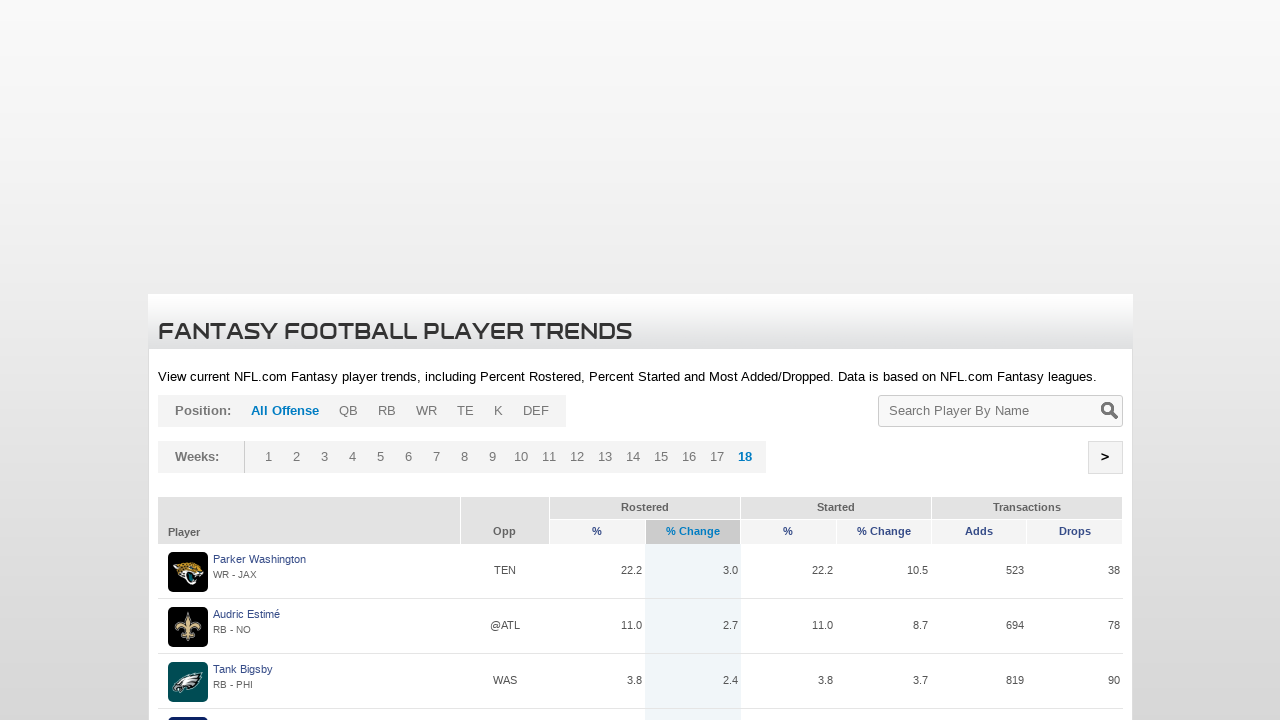

Navigated to NFL Fantasy trends page
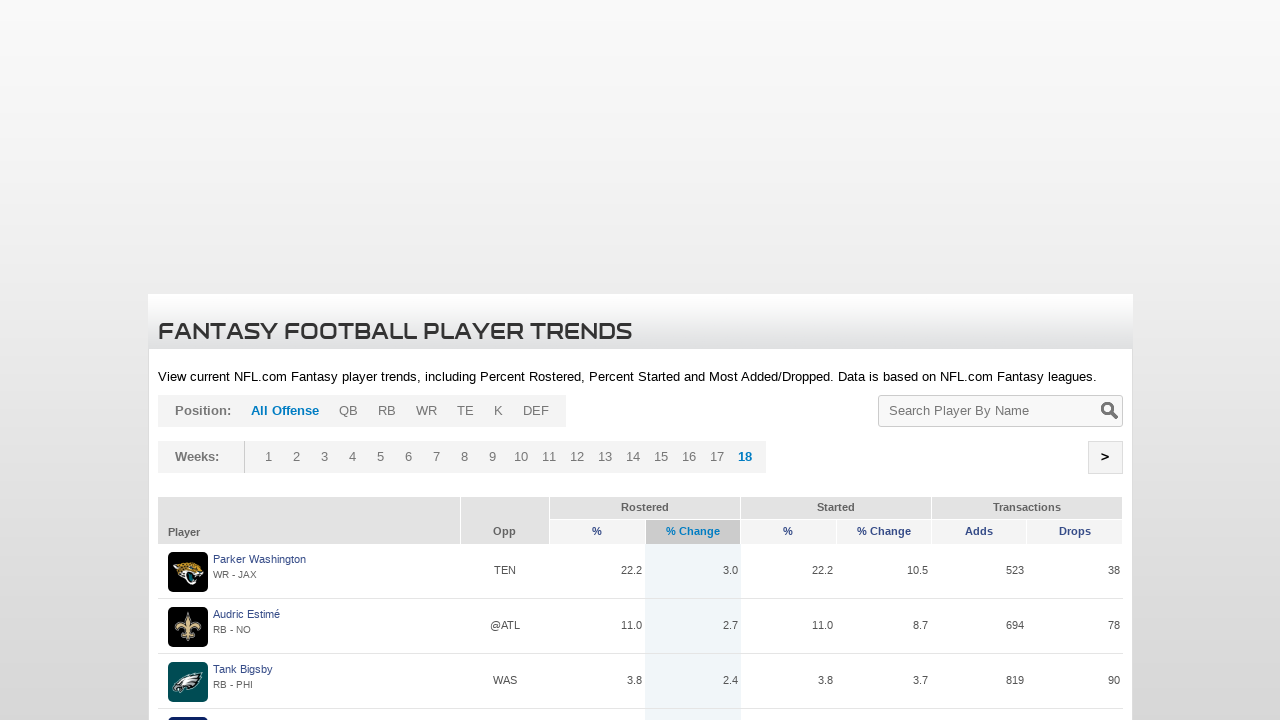

Main content element loaded
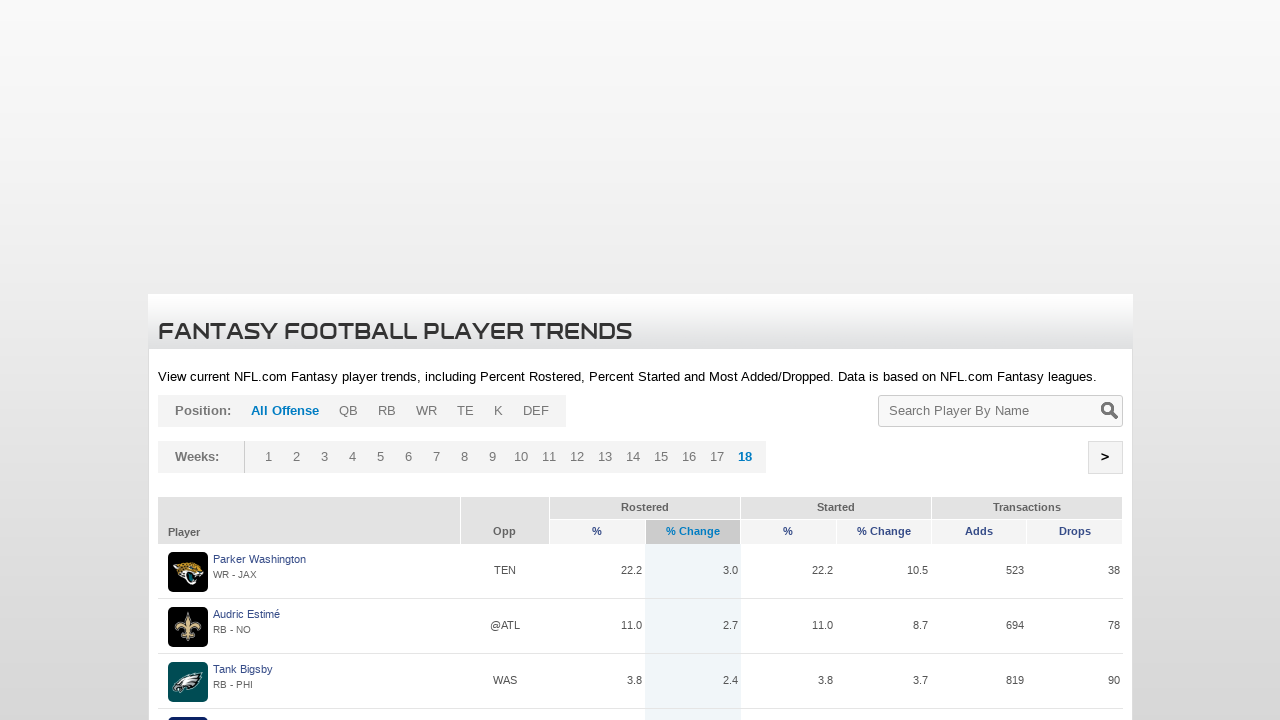

Player data table loaded
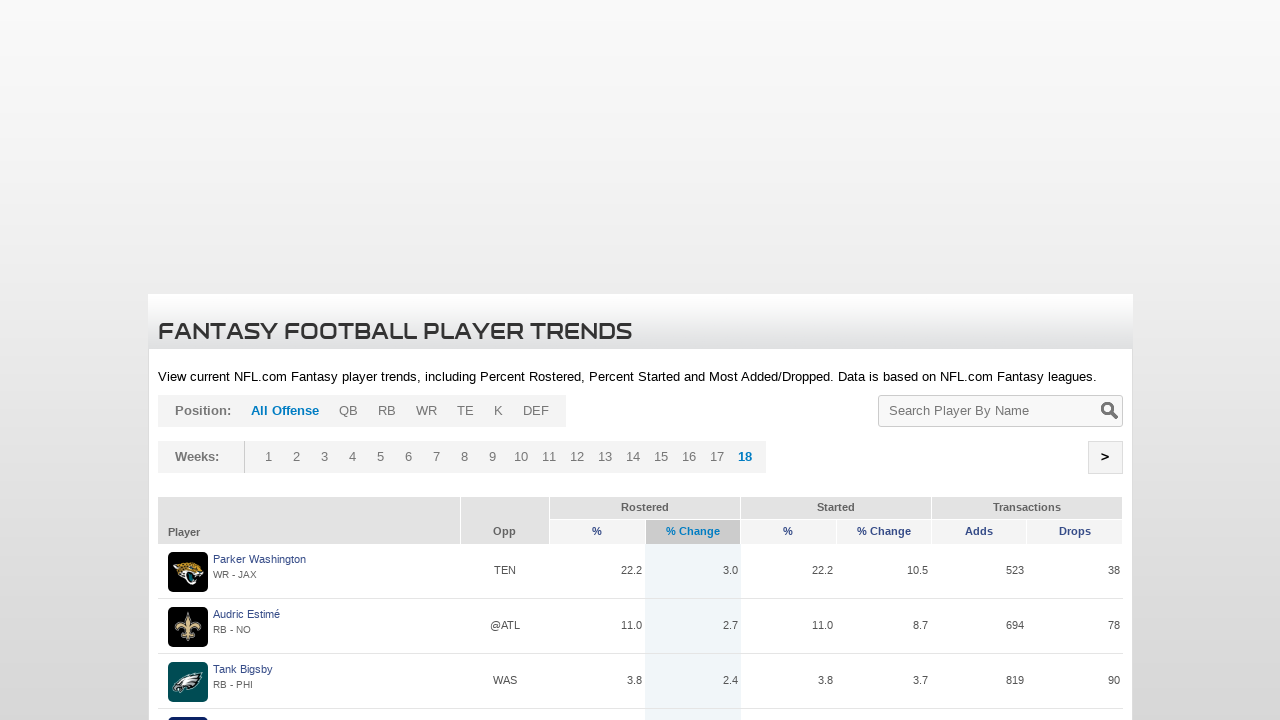

Page fully loaded after 3 second wait
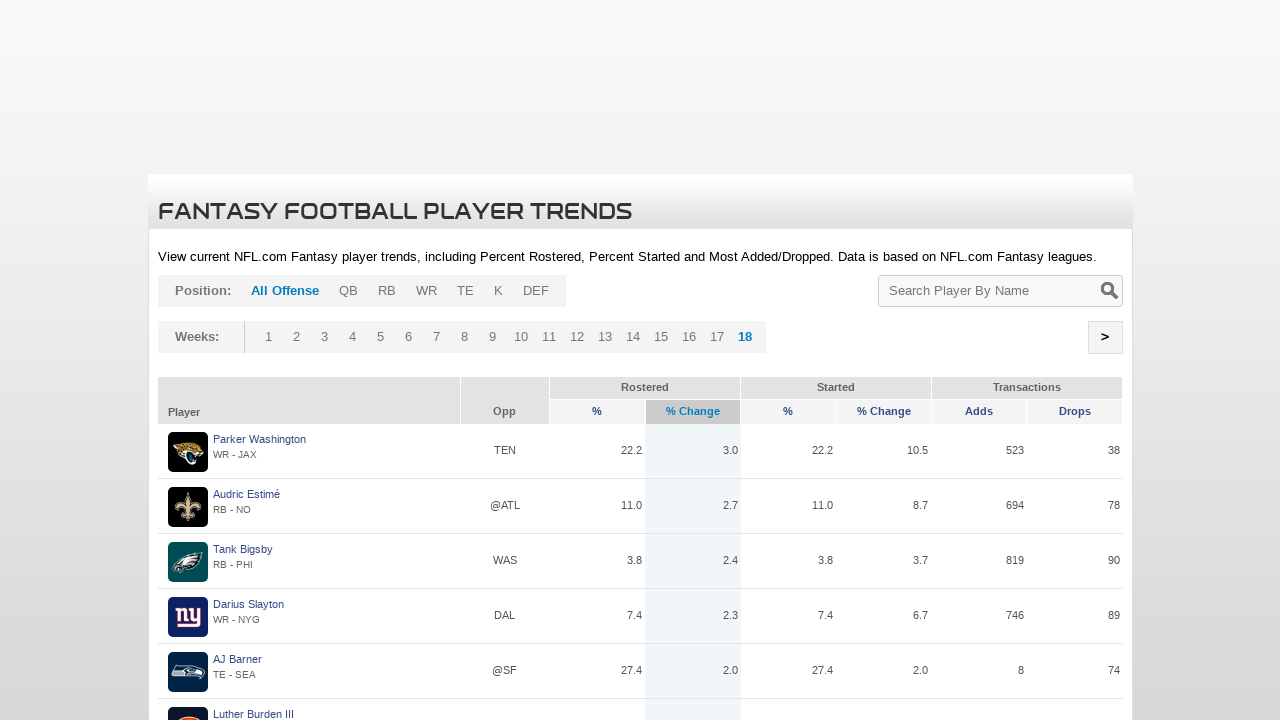

Clicked next page button to navigate to page 2 at (1105, 338) on li.next a
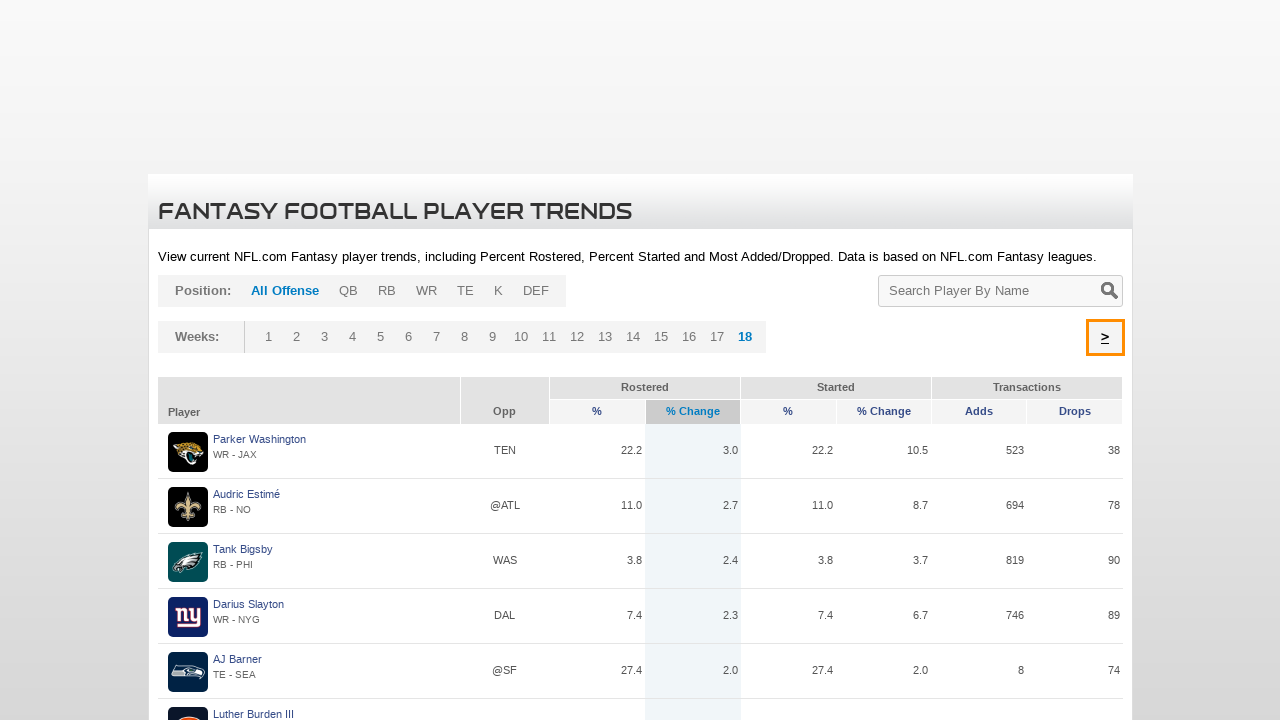

New page content loaded after pagination
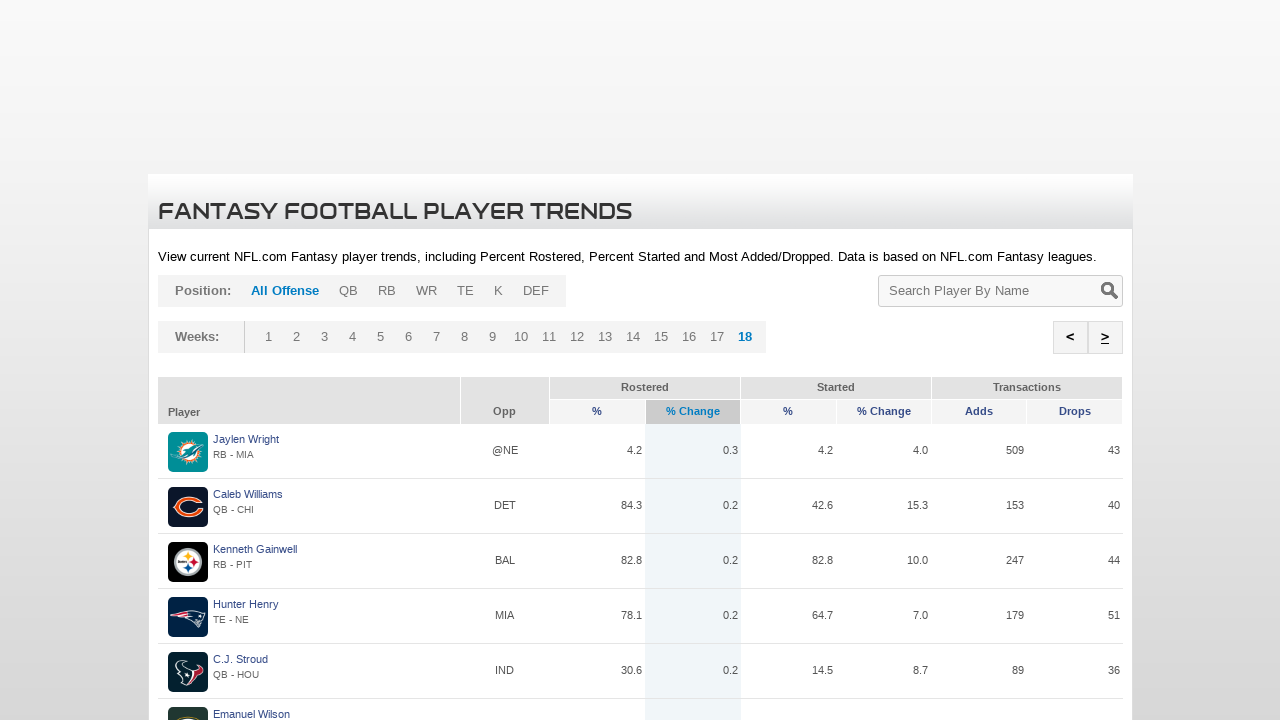

Verified player data table is present on page 2
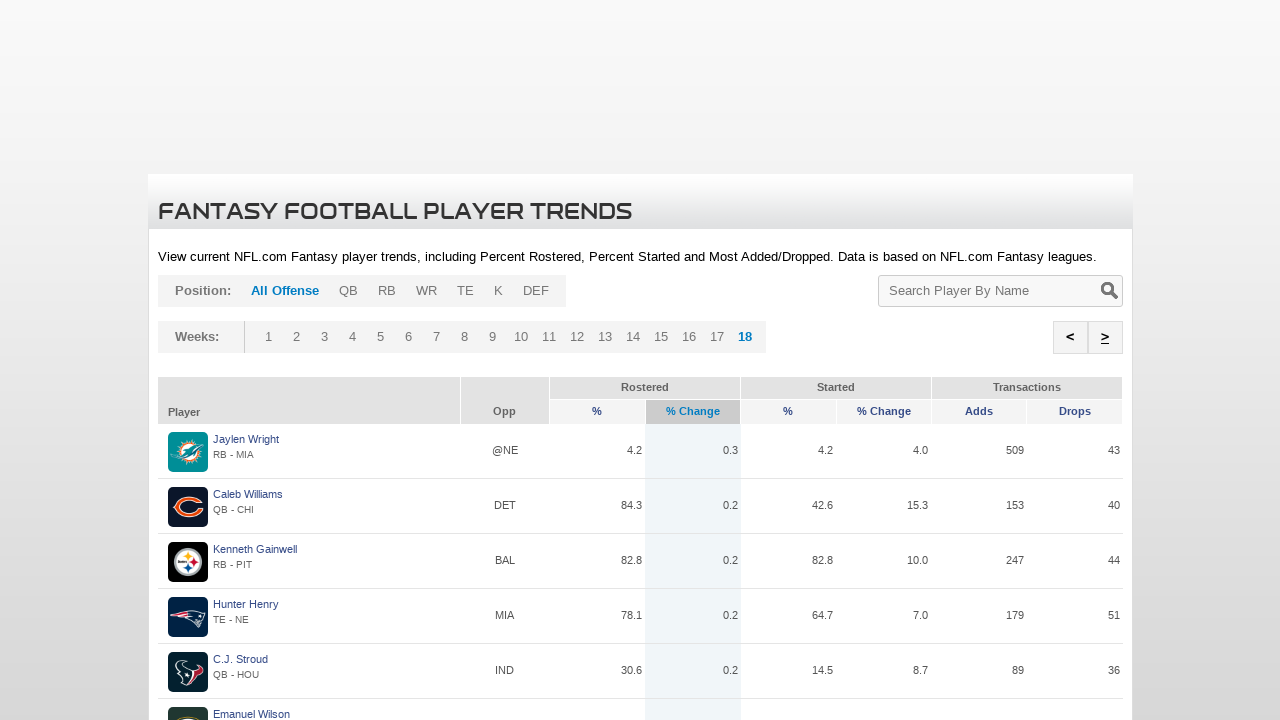

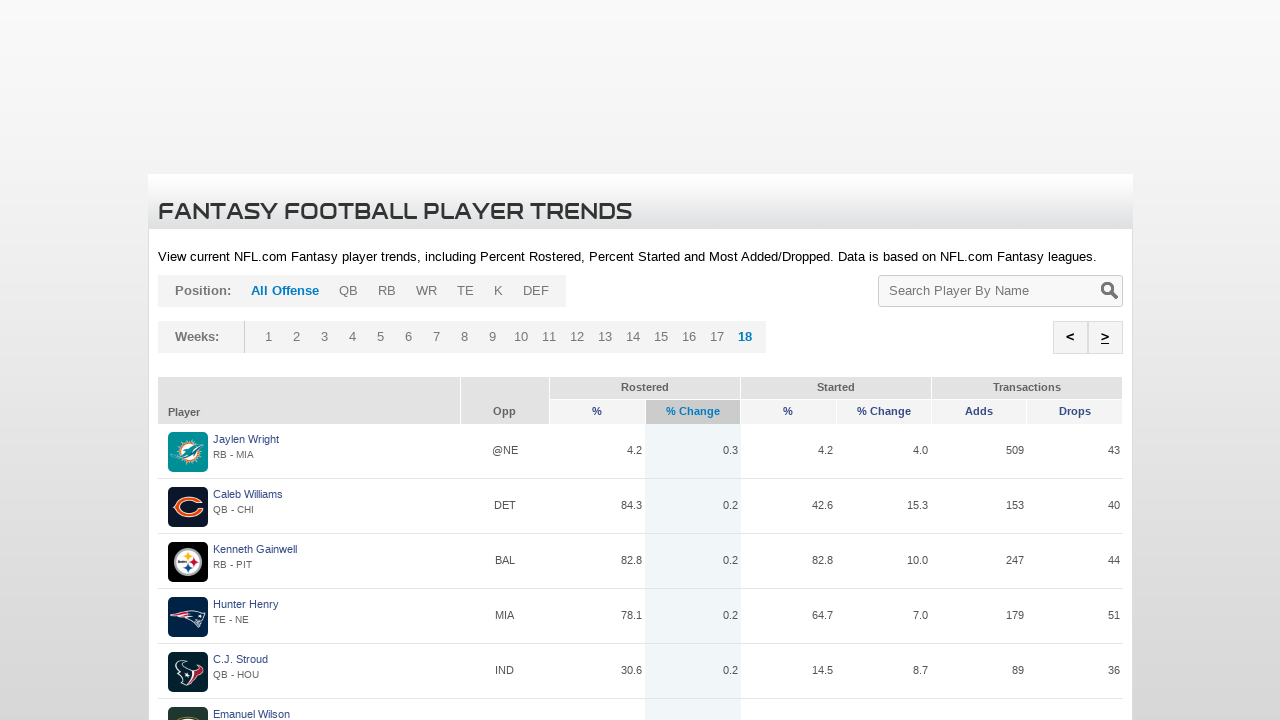